Tests that entering a number below 50 displays the error message "Number is too small"

Starting URL: https://kristinek.github.io/site/tasks/task1

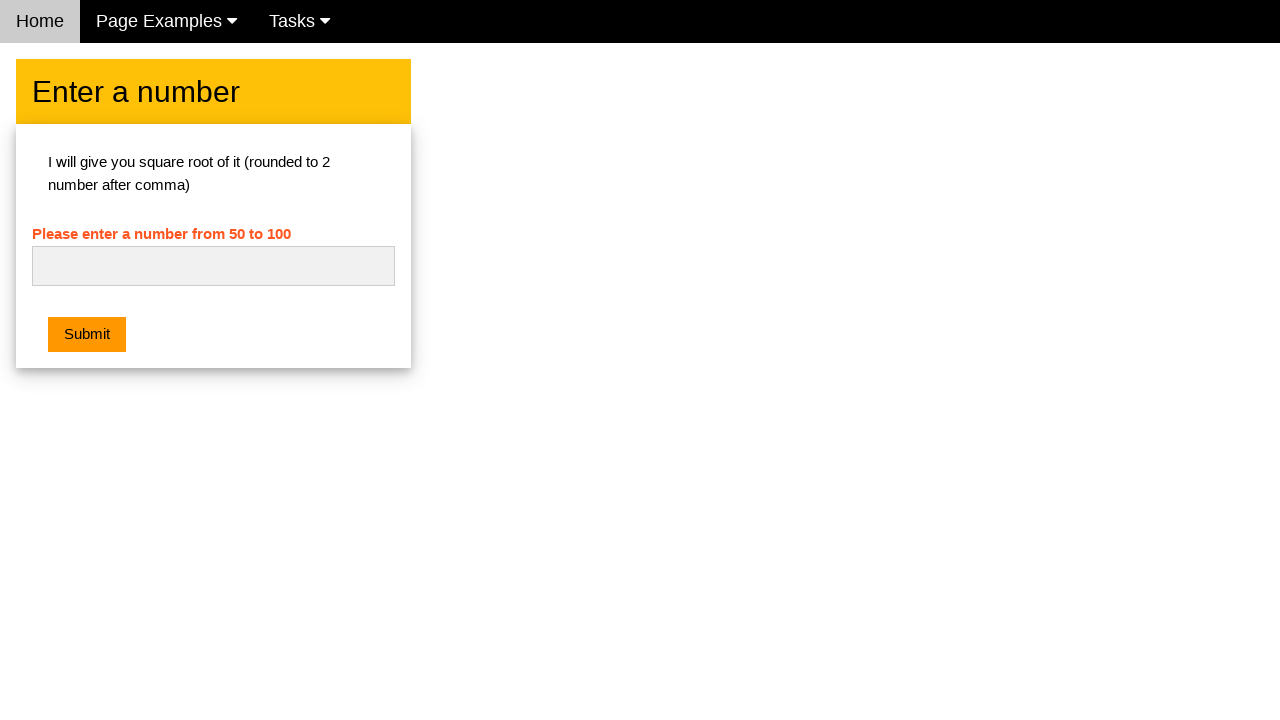

Navigated to task1 page
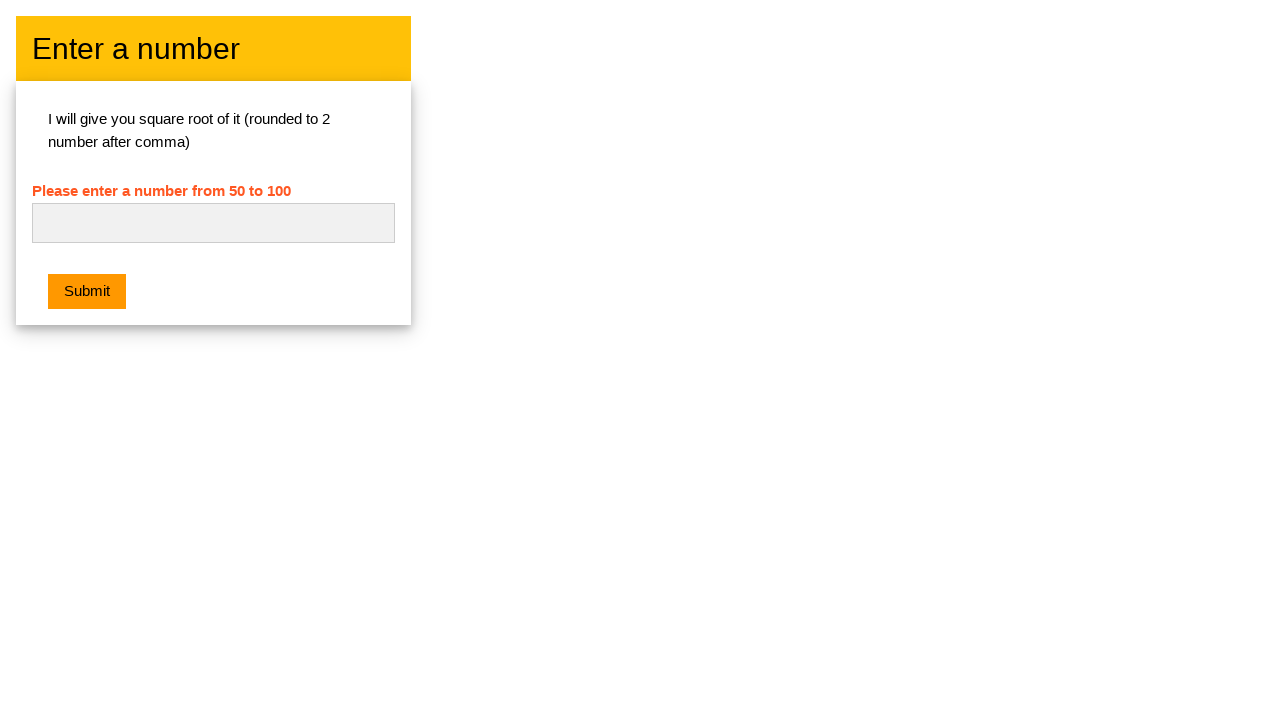

Entered number 48 (below minimum of 50) in input field on #numb
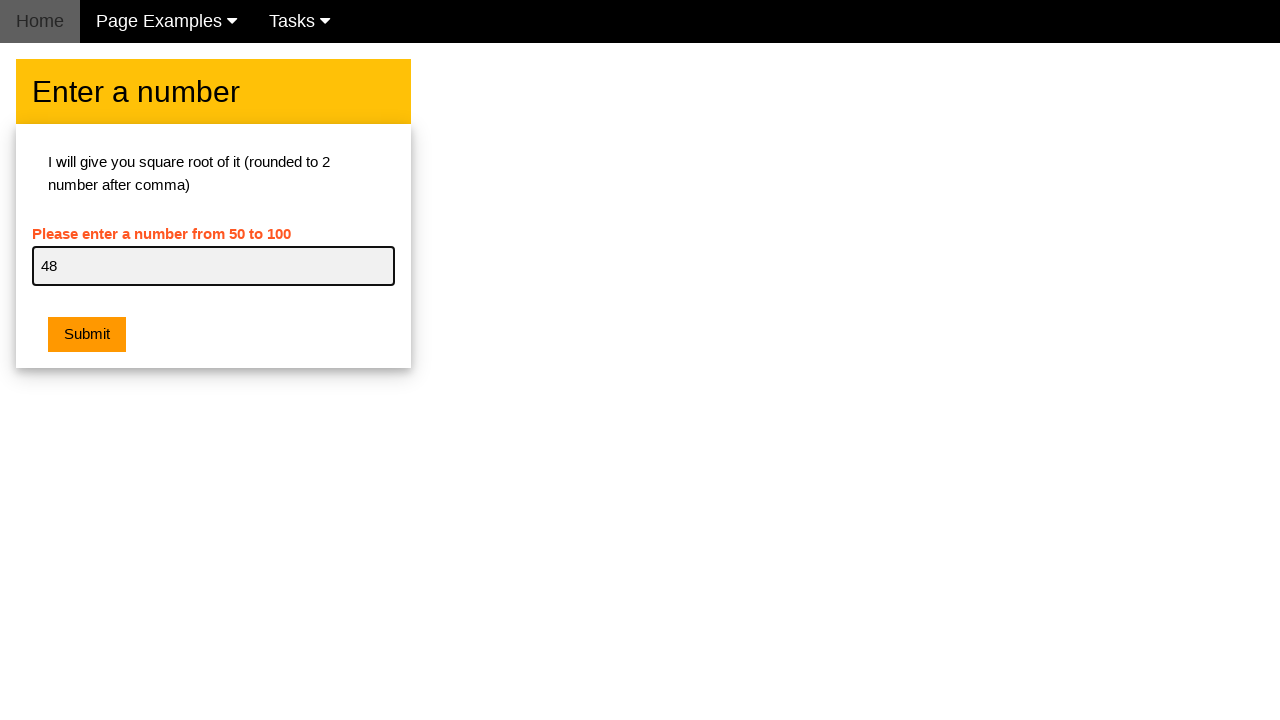

Clicked submit button at (87, 335) on .w3-orange
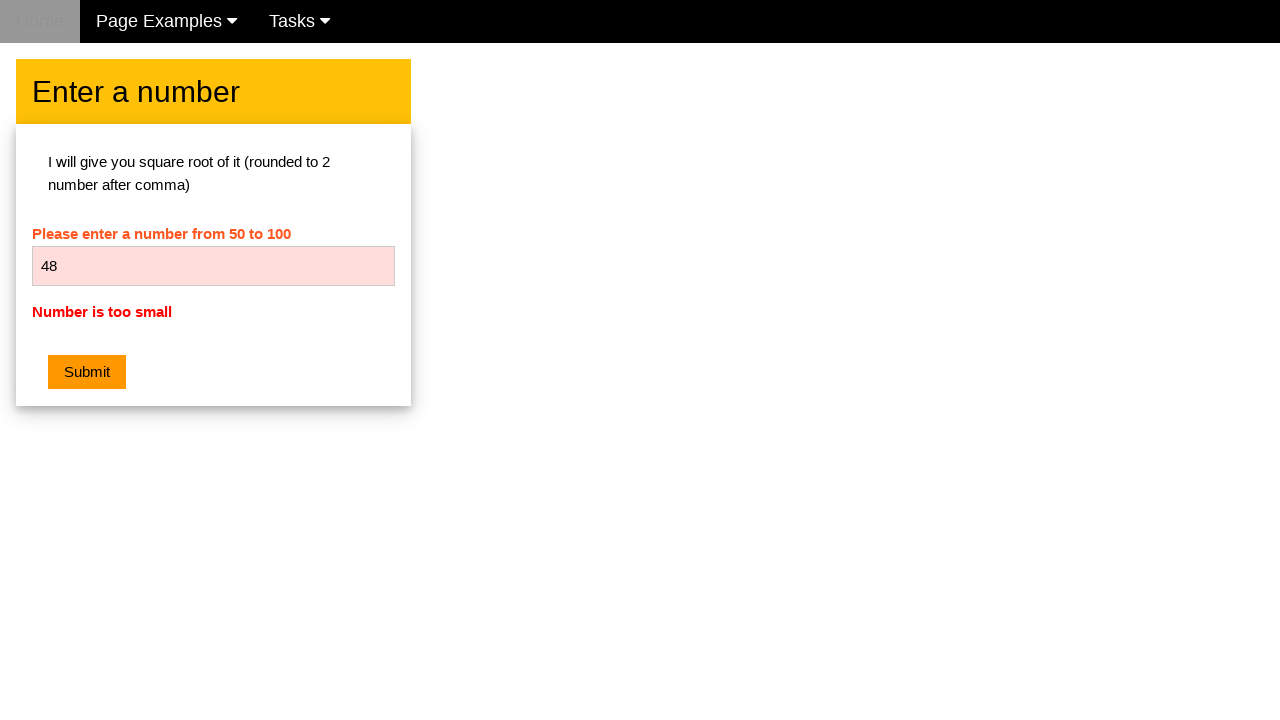

Retrieved error message text from #ch1_error element
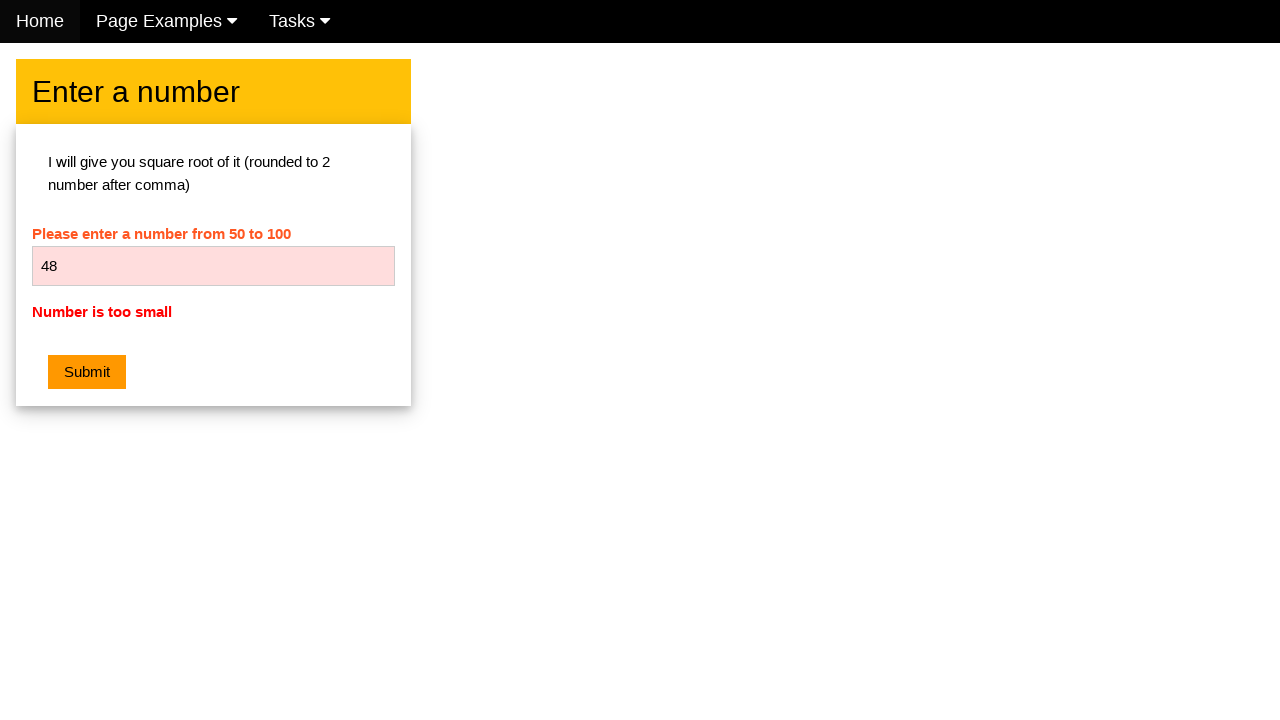

Asserted that error message equals 'Number is too small'
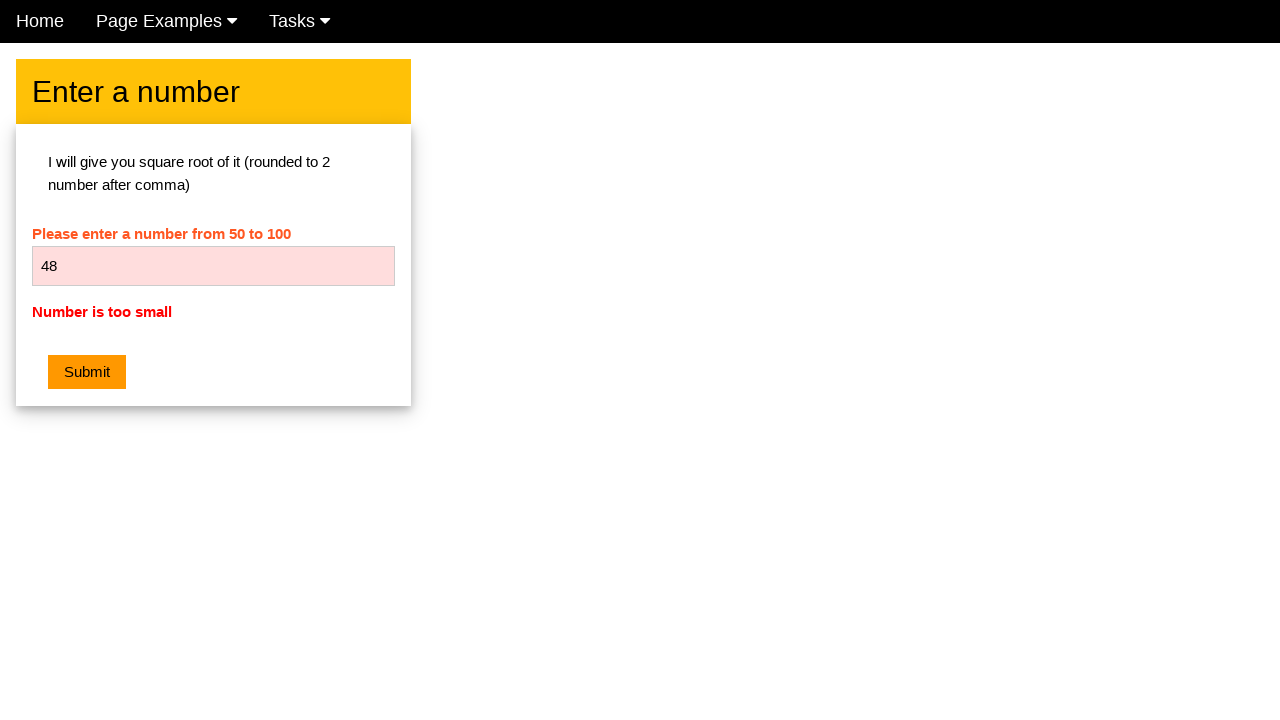

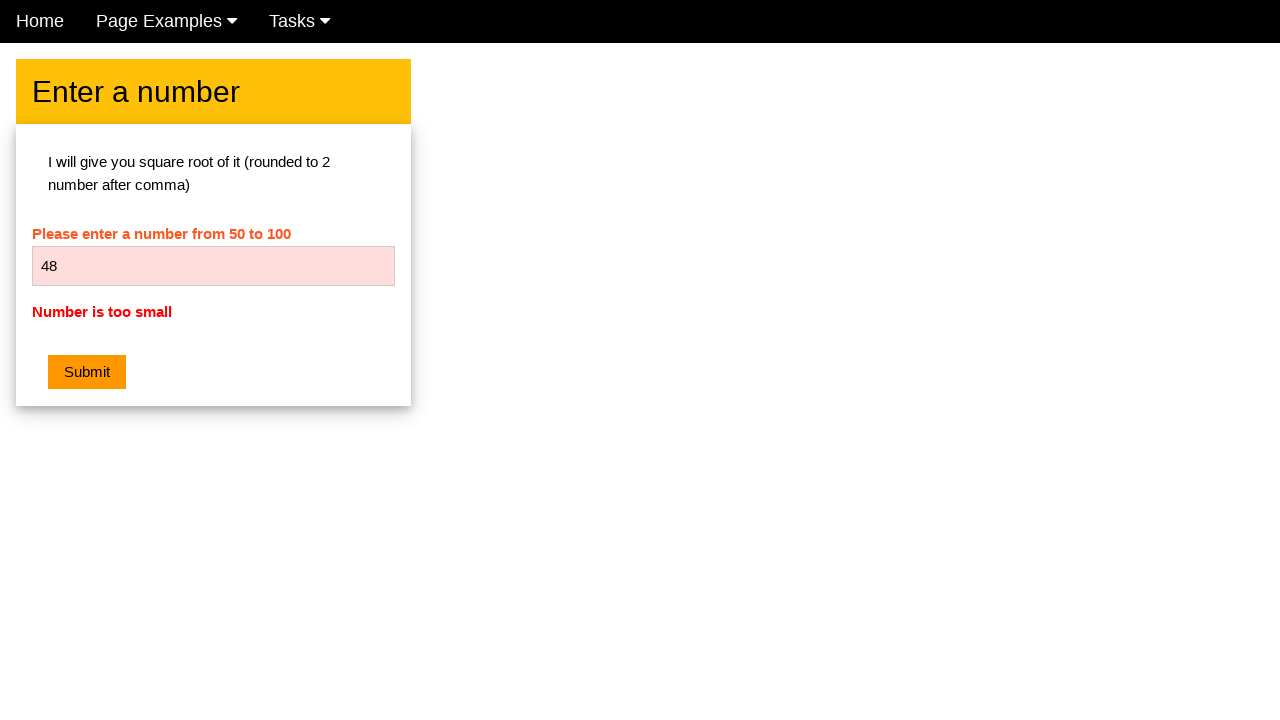